Tests unmarking items as complete by checking and then unchecking the checkbox

Starting URL: https://demo.playwright.dev/todomvc

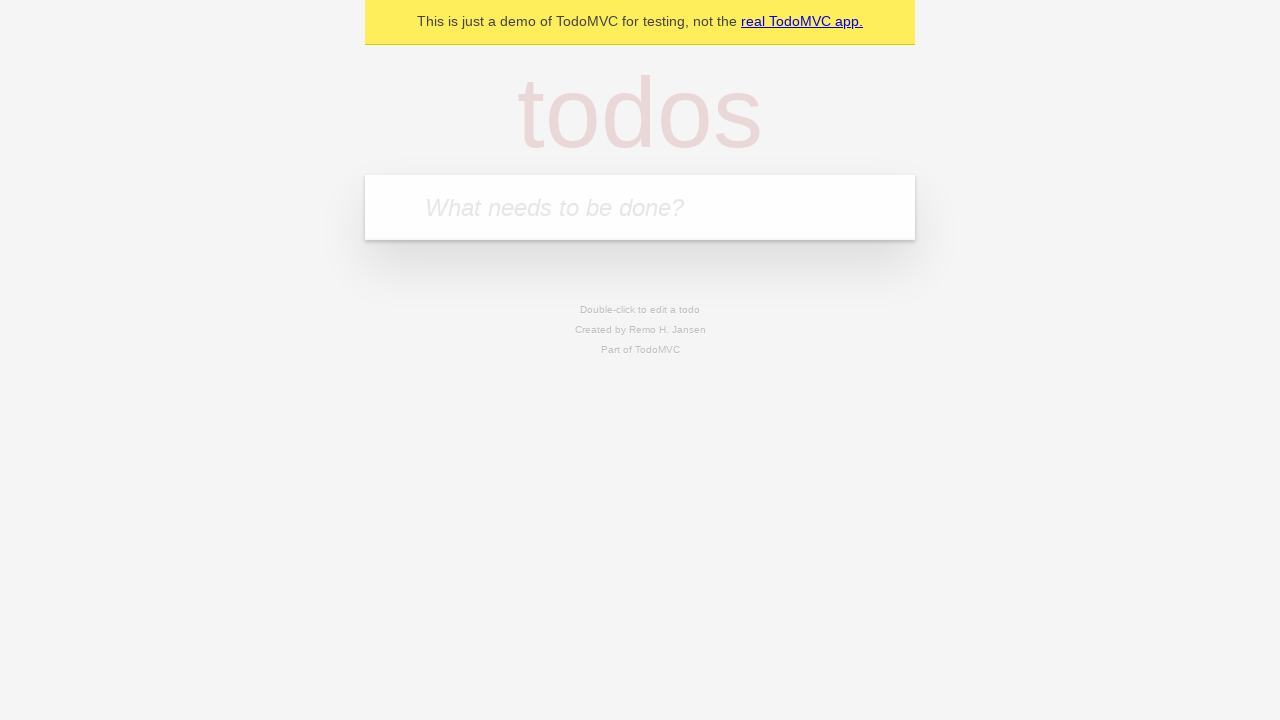

Filled input field with 'buy some cheese' on internal:attr=[placeholder="What needs to be done?"i]
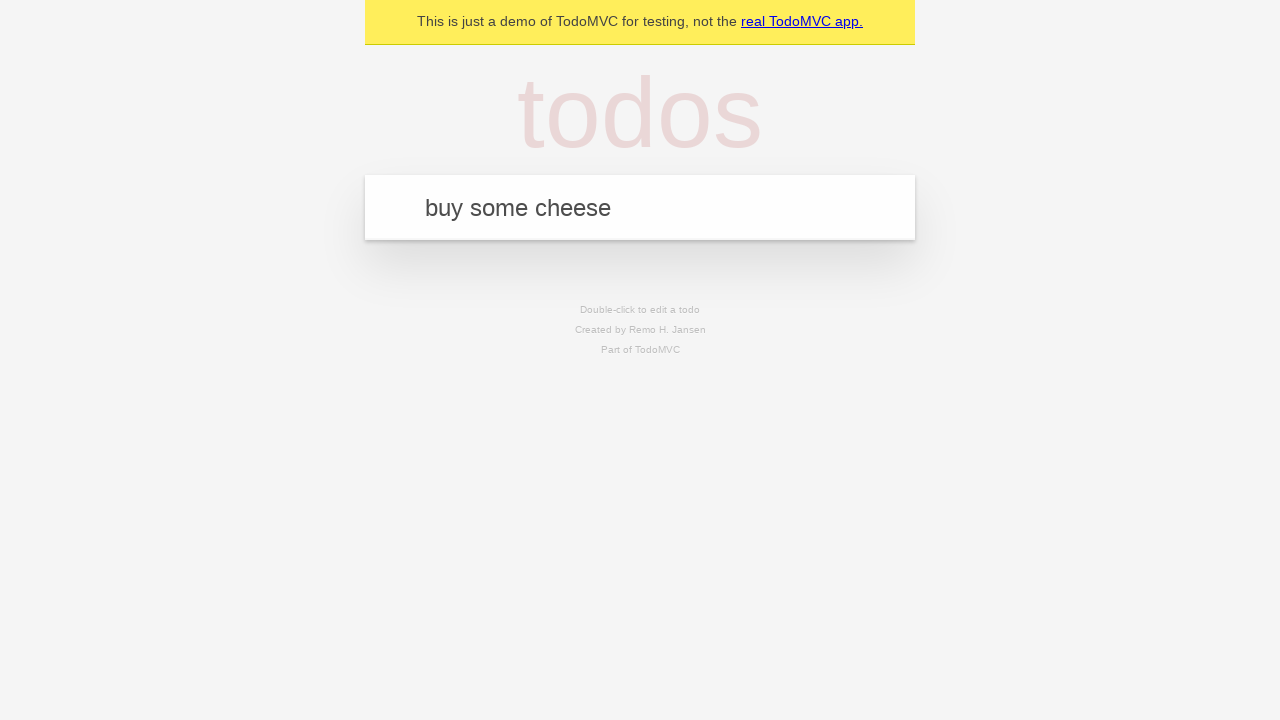

Pressed Enter to create first todo item on internal:attr=[placeholder="What needs to be done?"i]
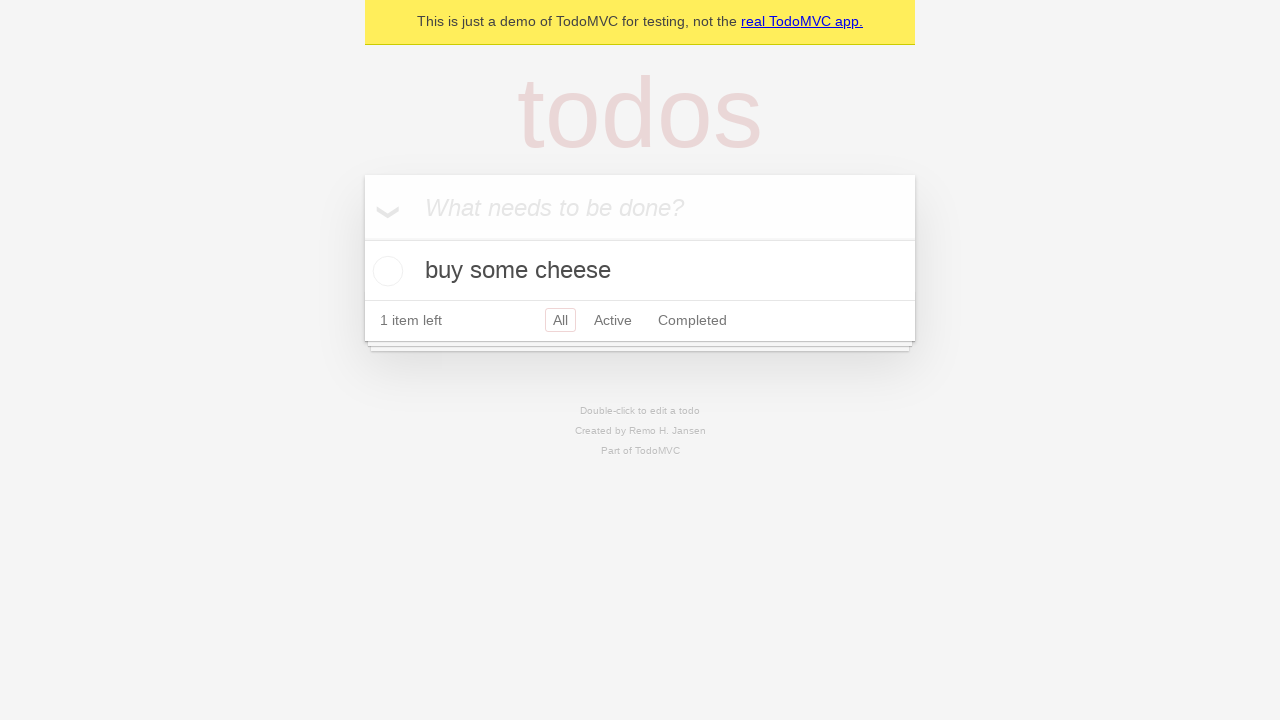

Filled input field with 'feed the cat' on internal:attr=[placeholder="What needs to be done?"i]
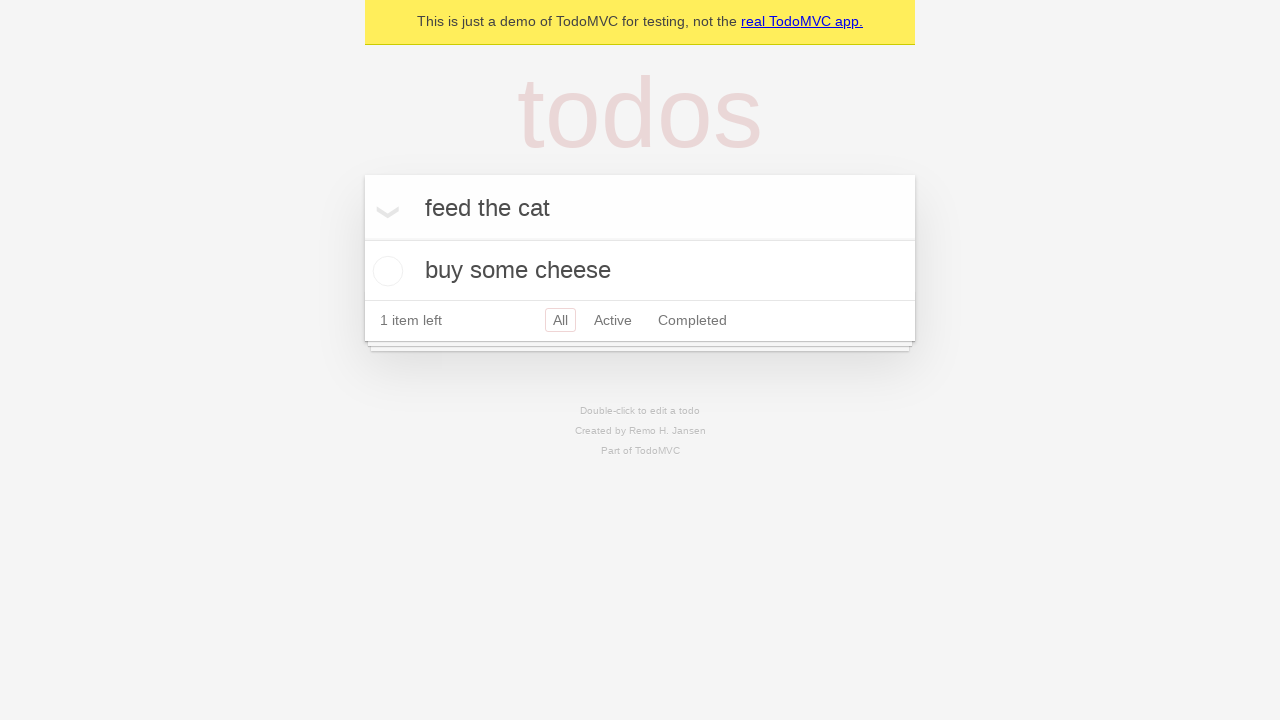

Pressed Enter to create second todo item on internal:attr=[placeholder="What needs to be done?"i]
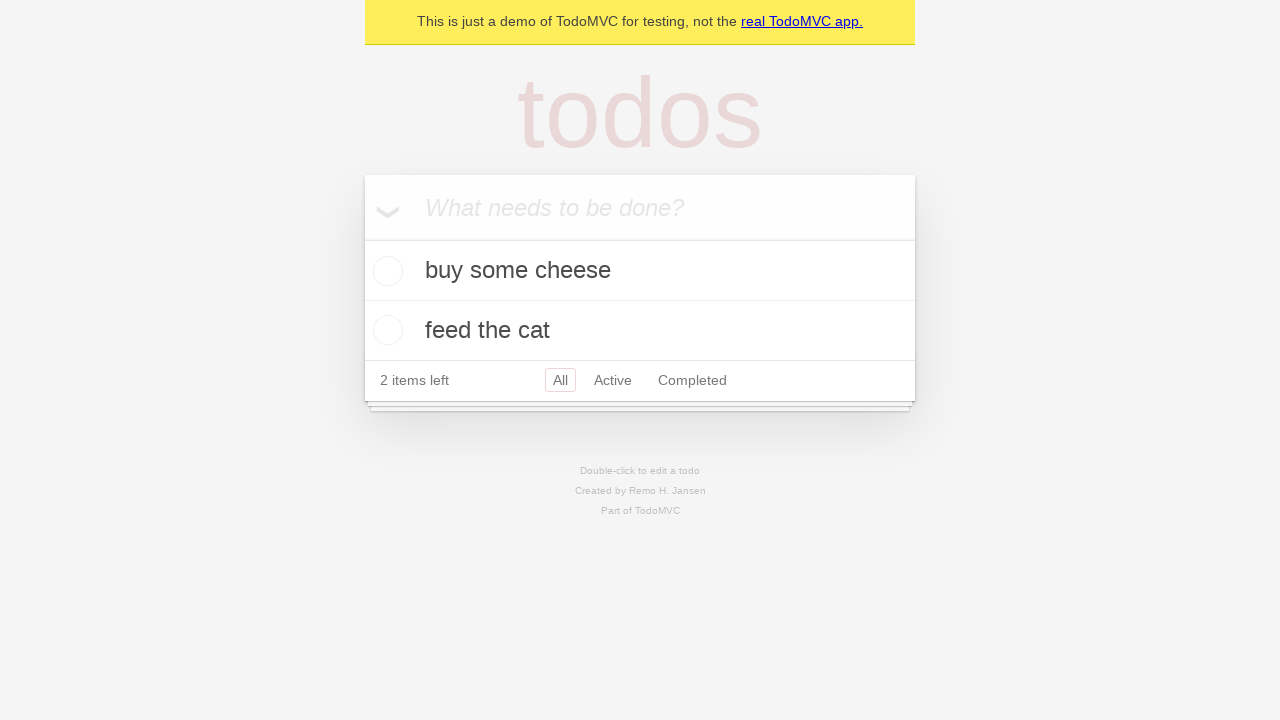

Checked checkbox for first todo item at (385, 271) on internal:testid=[data-testid="todo-item"s] >> nth=0 >> internal:role=checkbox
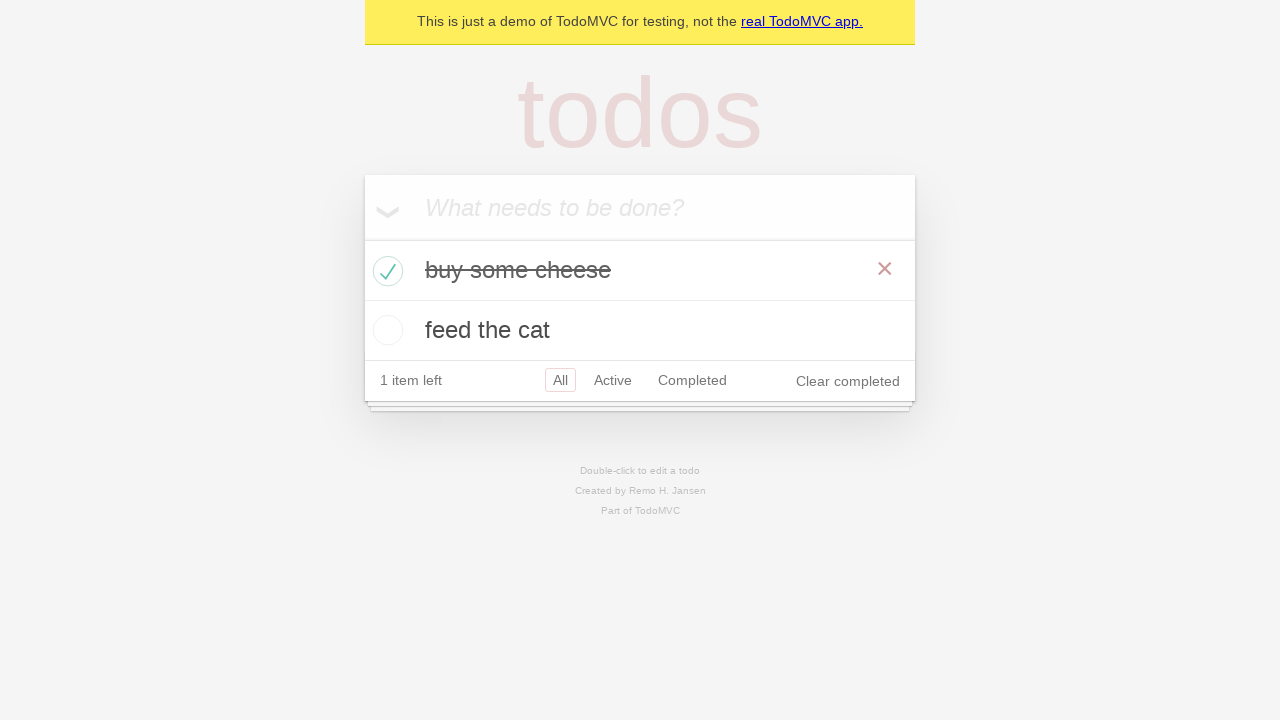

Unchecked checkbox for first todo item to mark as incomplete at (385, 271) on internal:testid=[data-testid="todo-item"s] >> nth=0 >> internal:role=checkbox
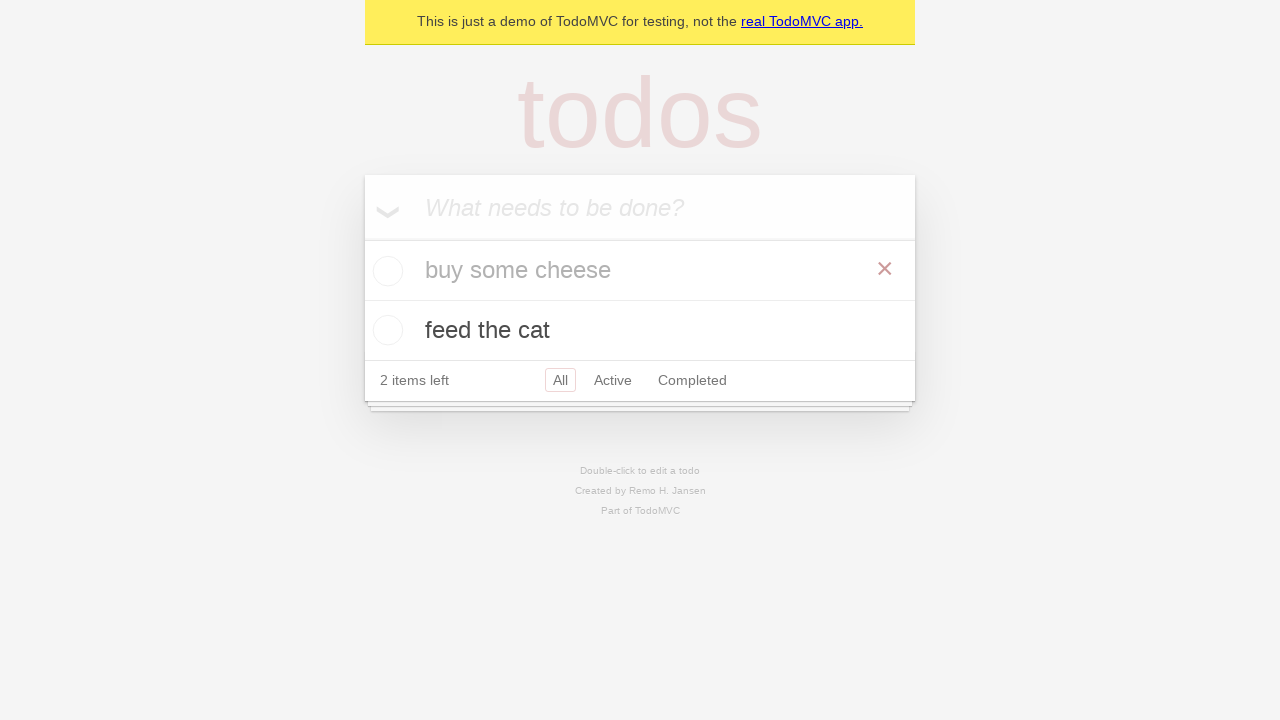

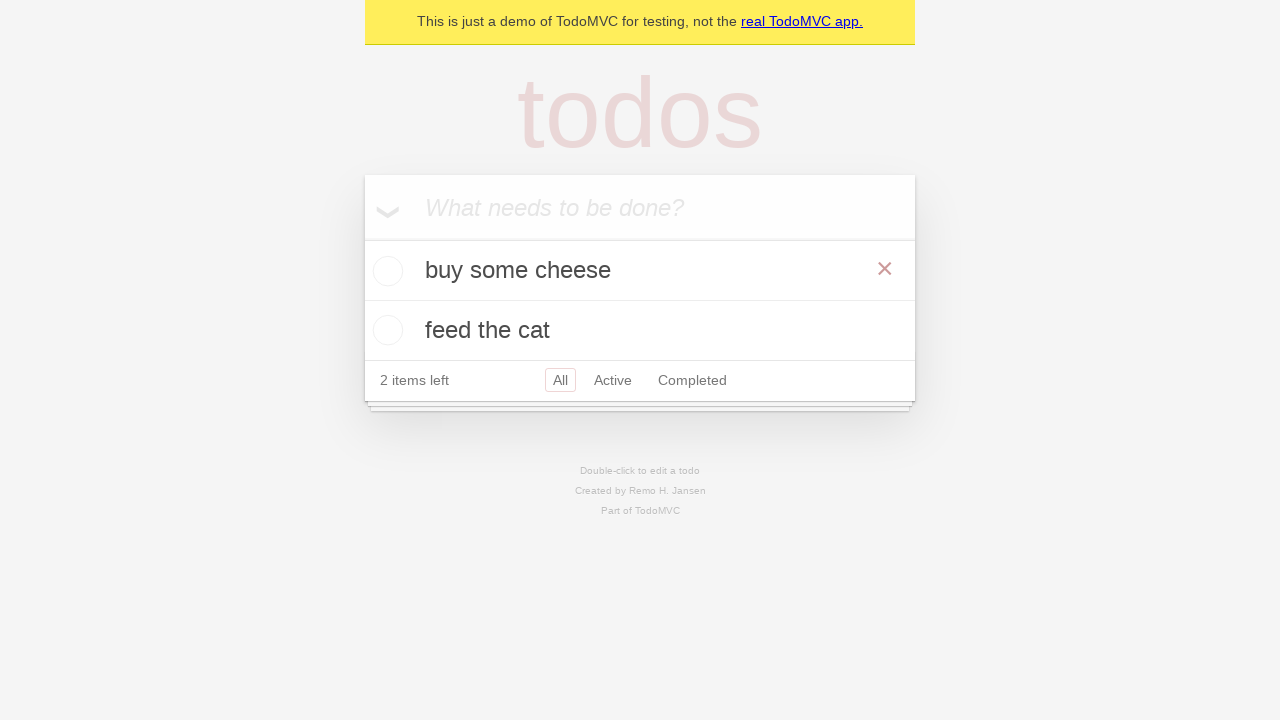